Tests a jQuery UI progress bar demo by clicking the download button and waiting for the progress bar to complete

Starting URL: https://jqueryui.com/resources/demos/progressbar/download.html

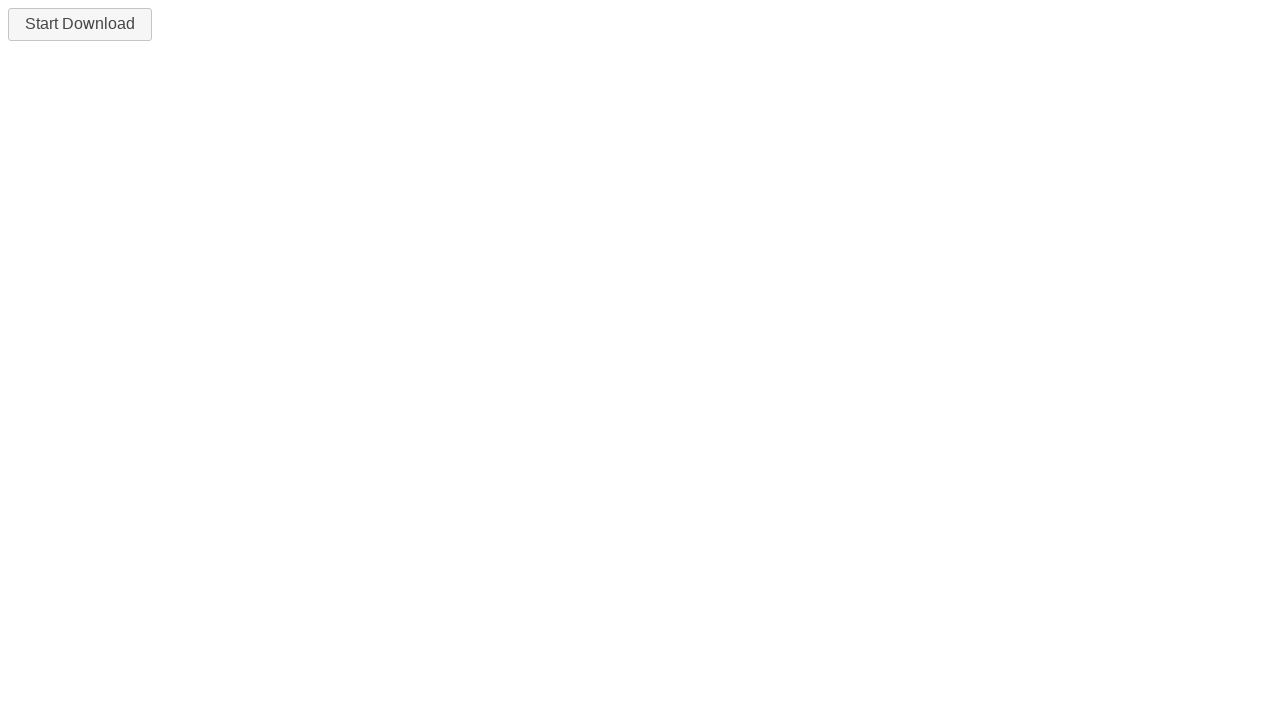

Clicked download button to start progress bar at (80, 24) on #downloadButton
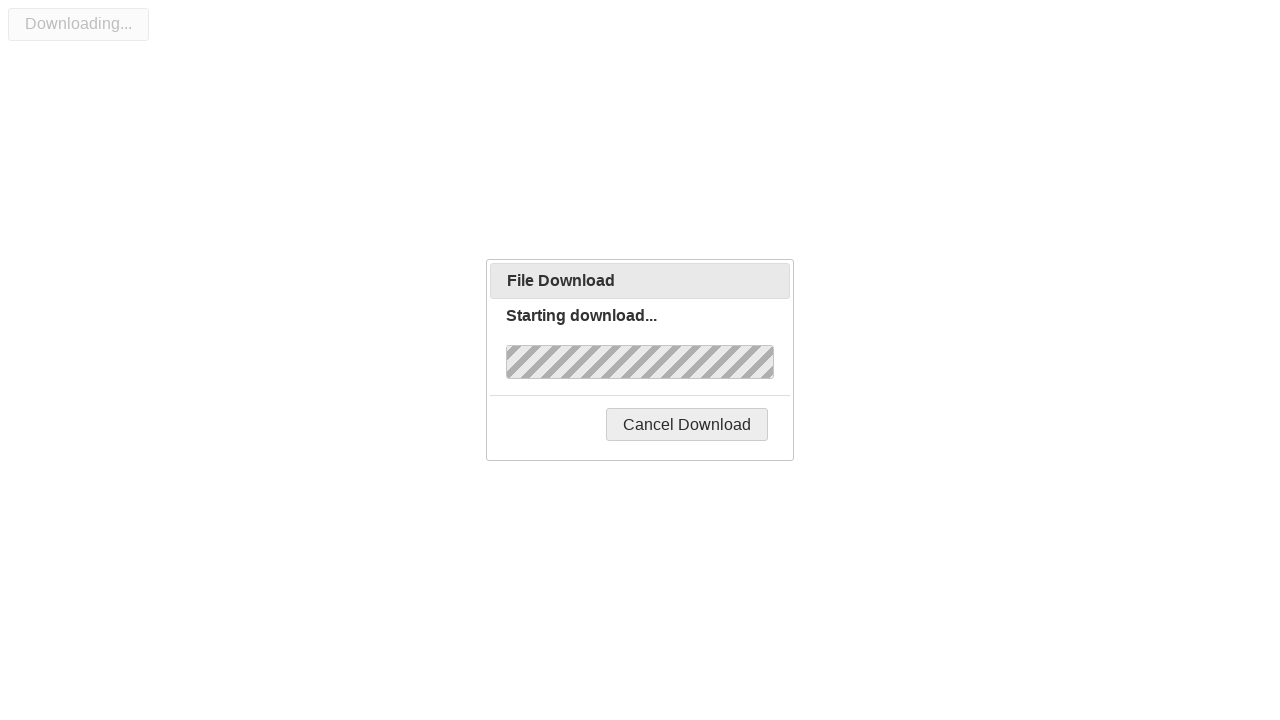

Progress bar completed successfully
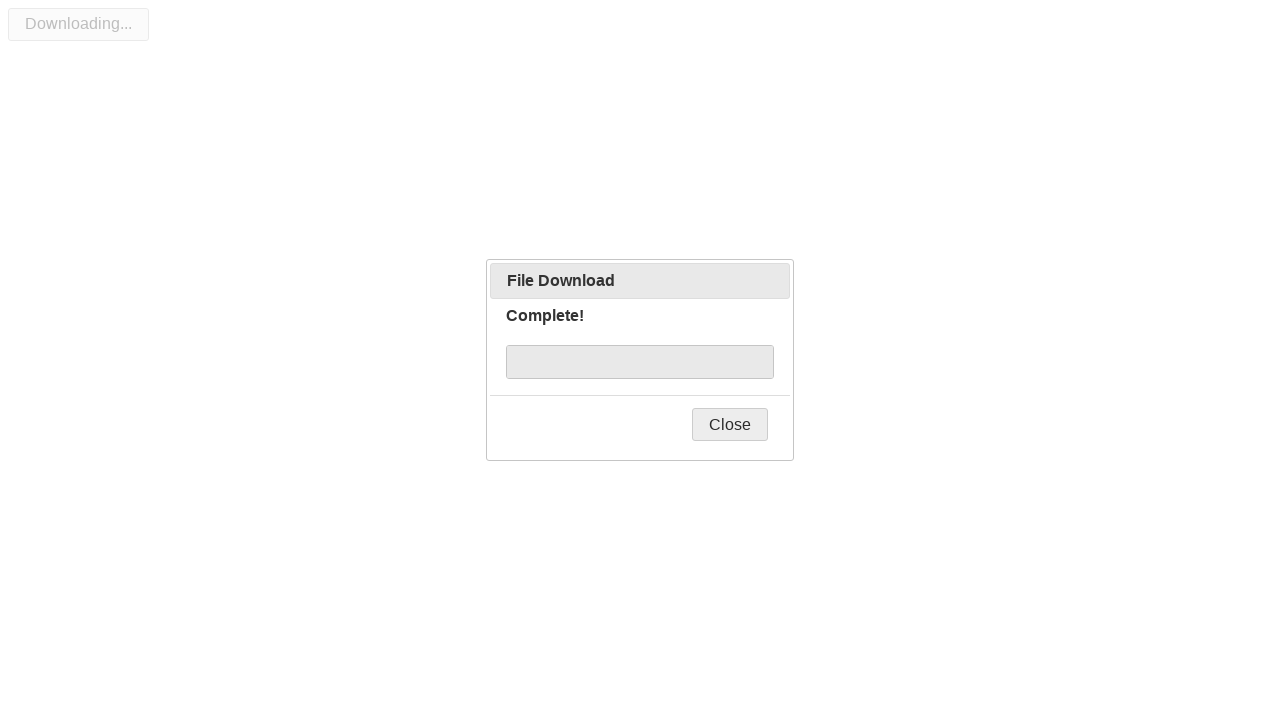

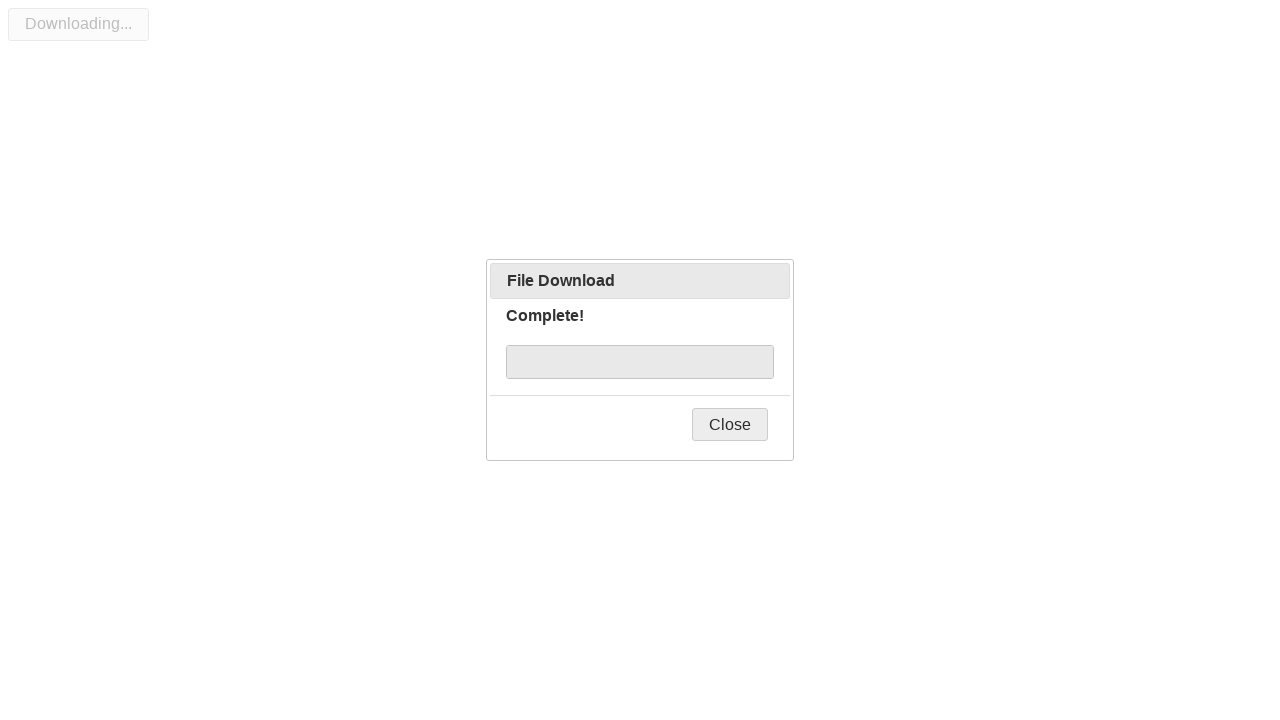